Tests that clicking on a password input field changes the associated label's style to include orange color, verifying focus behavior on the Cypress example page.

Starting URL: https://example.cypress.io/commands/actions

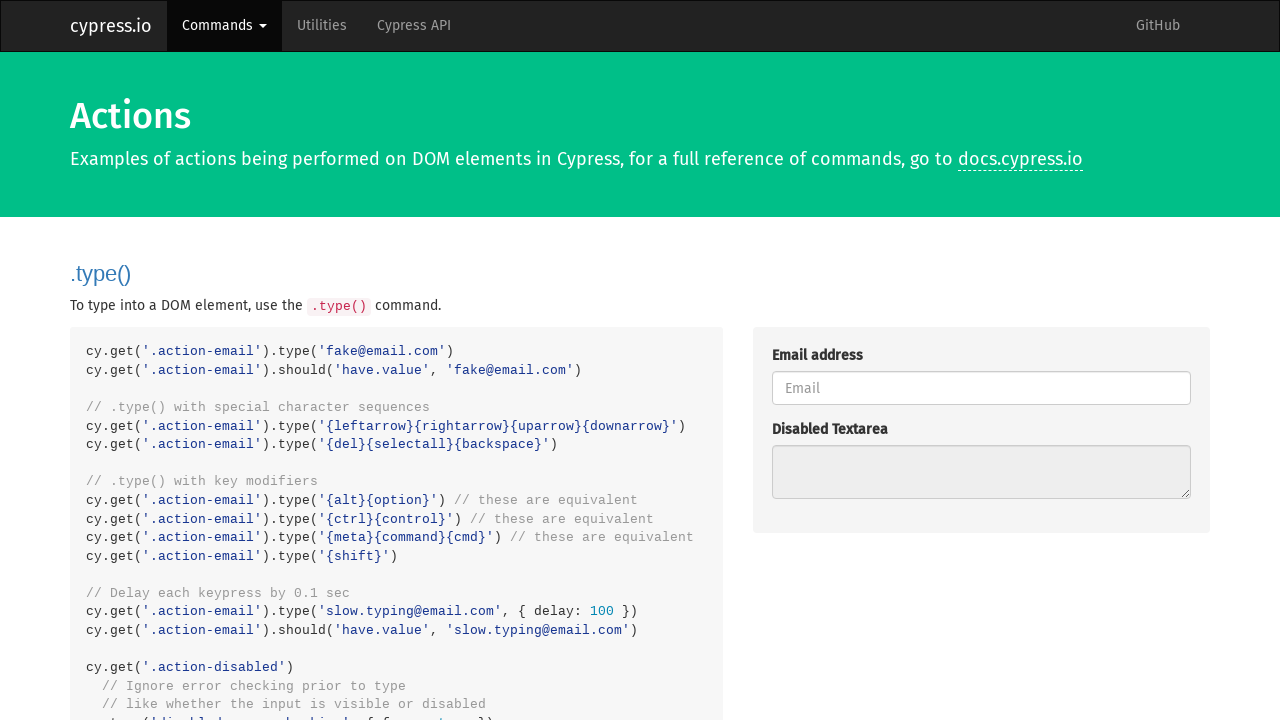

Clicked on the password input field to test focus behavior at (981, 361) on #password1
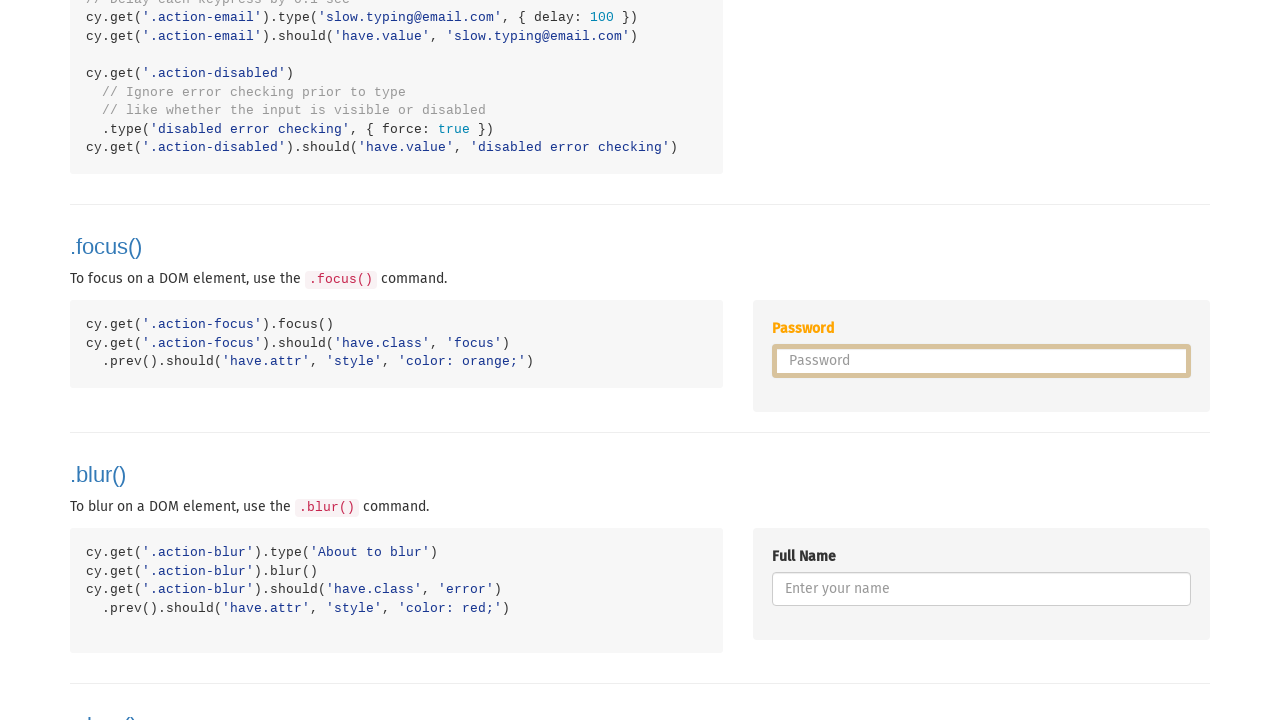

Located the label associated with the password input field
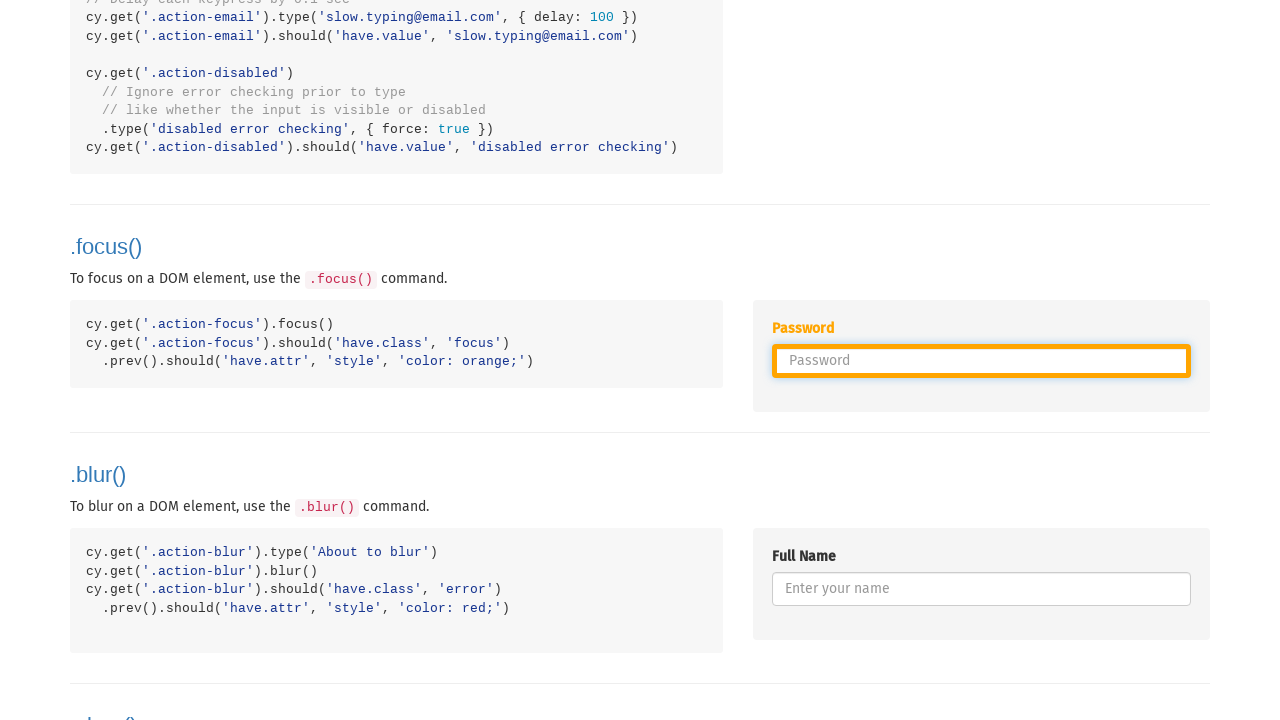

Retrieved the style attribute from the label
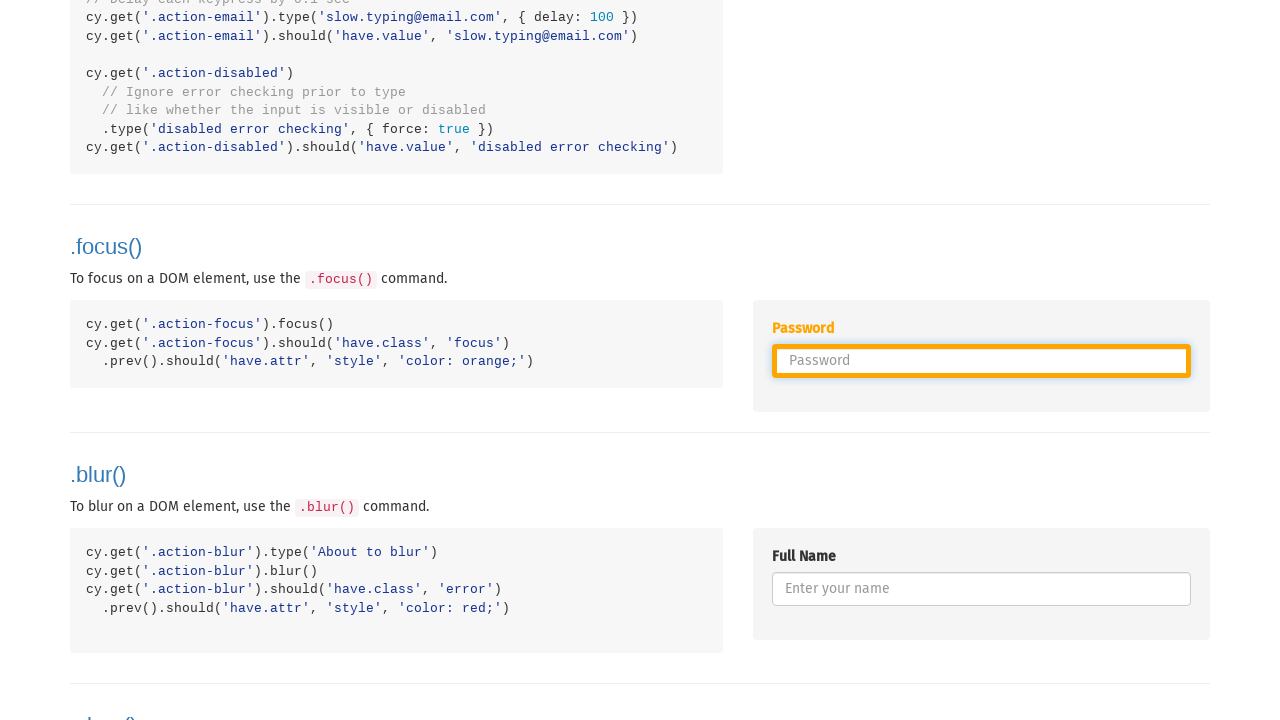

Verified that the label style contains orange color when password input is focused
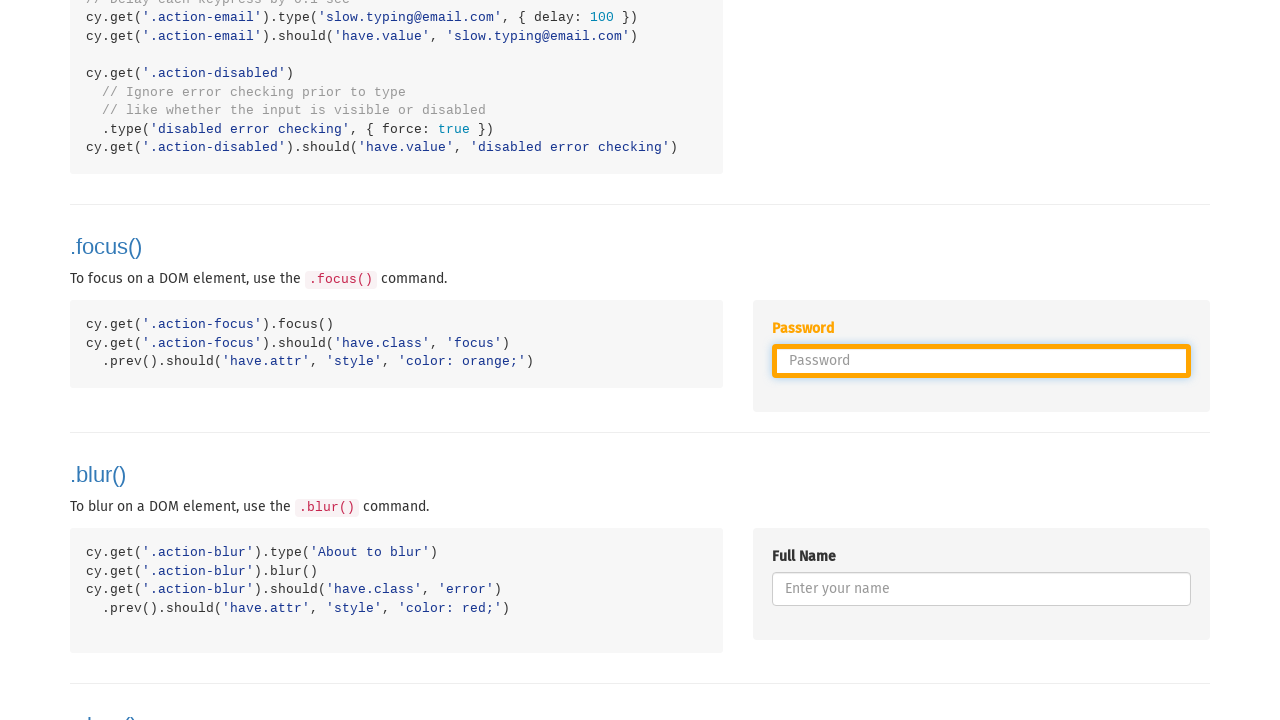

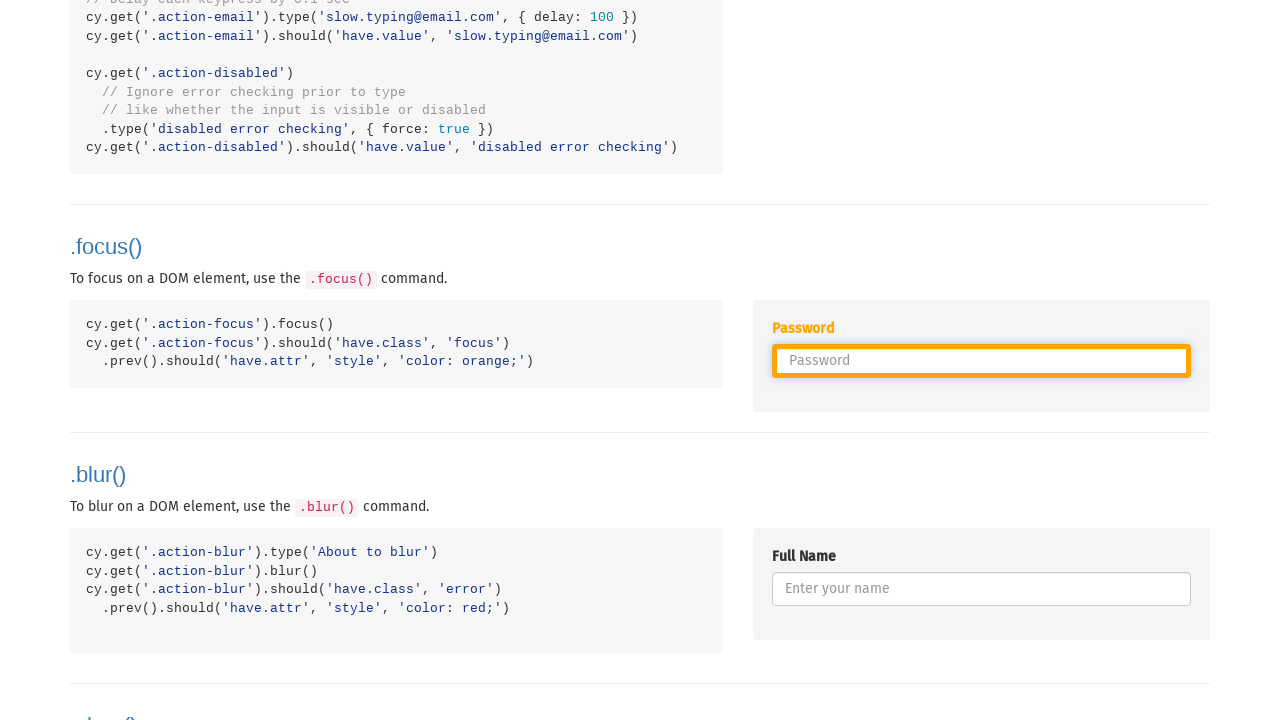